Tests the timer alert functionality by clicking the timer alert button and accepting the alert that appears after a delay

Starting URL: https://demoqa.com/alerts

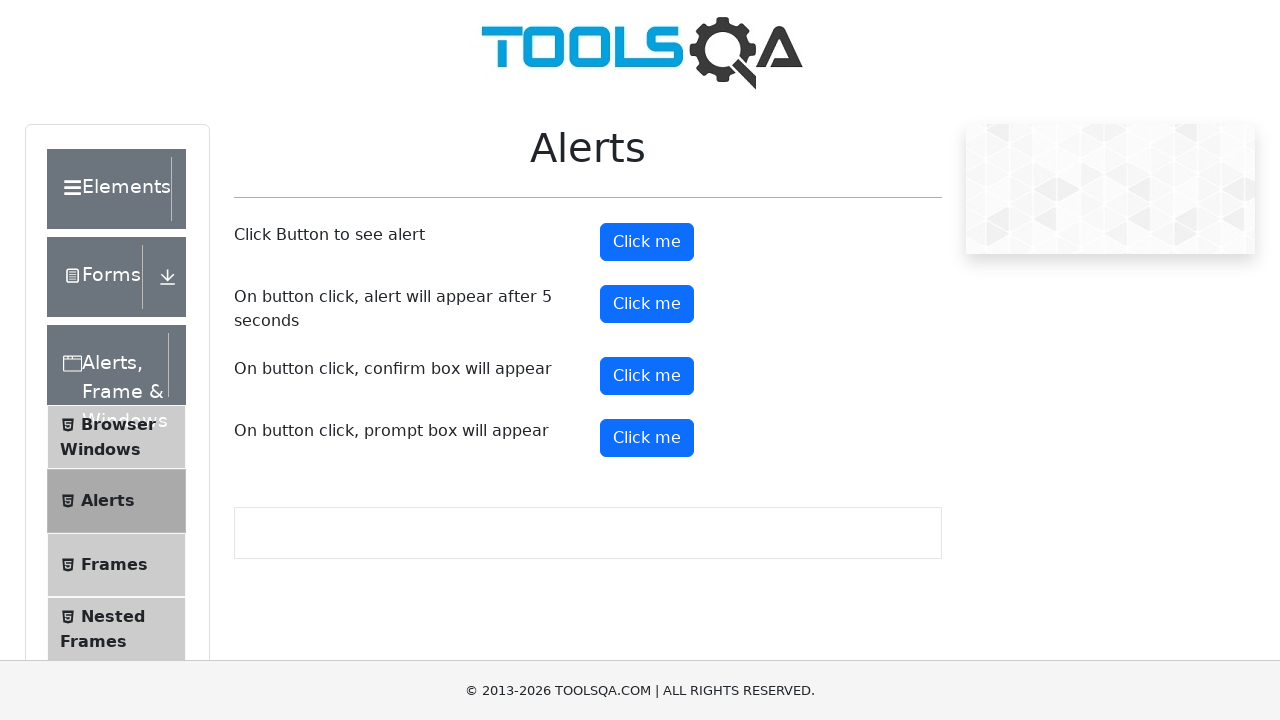

Clicked the timer alert button at (647, 304) on #timerAlertButton
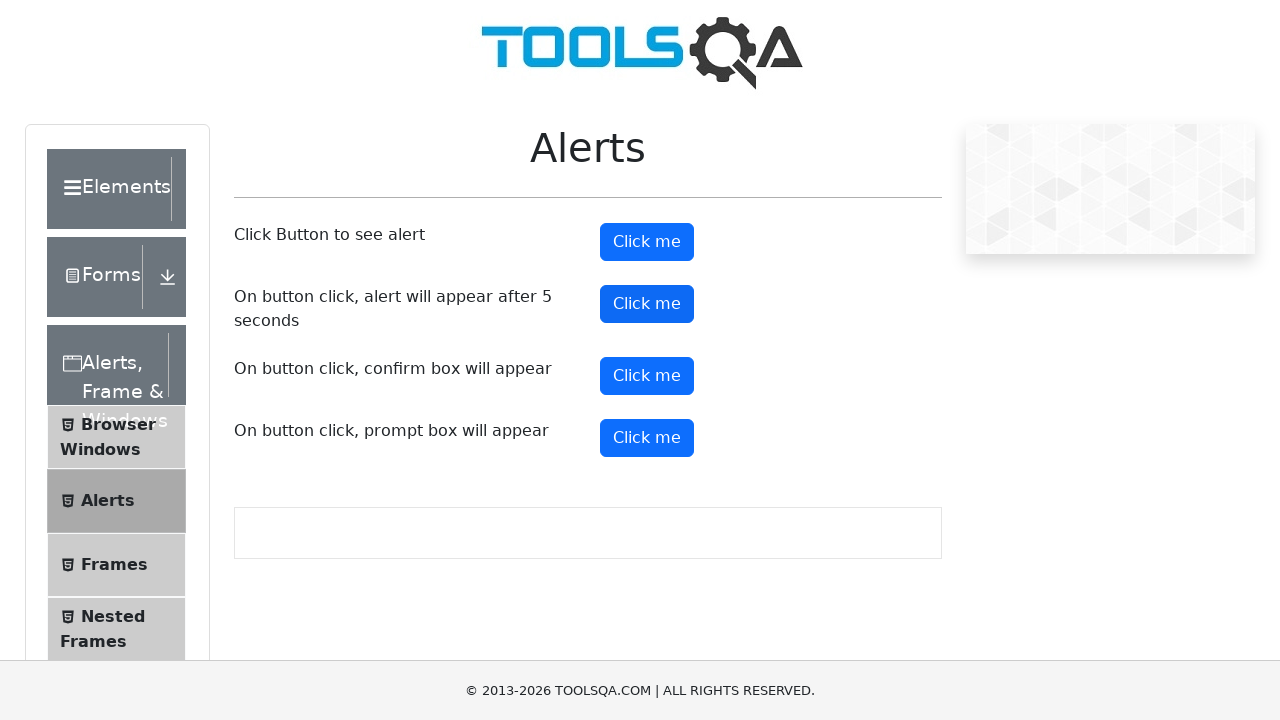

Set up dialog handler to accept alerts
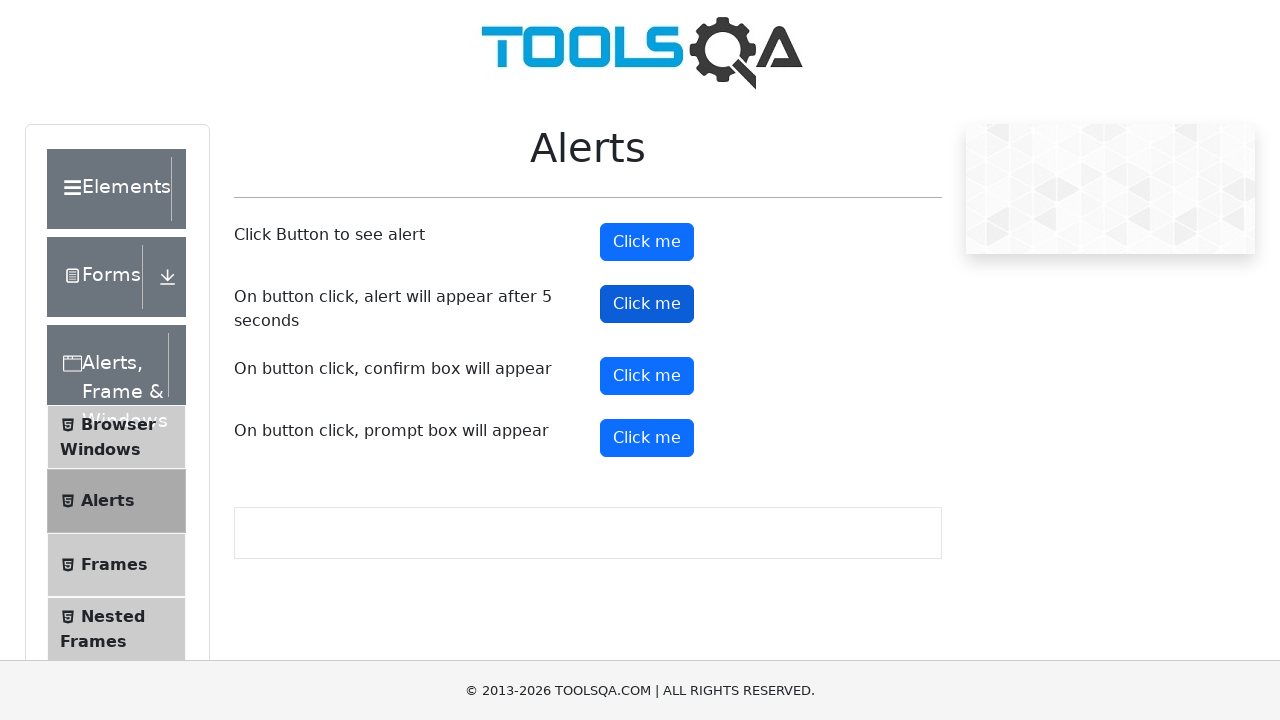

Waited 6 seconds for timer alert to appear and be accepted
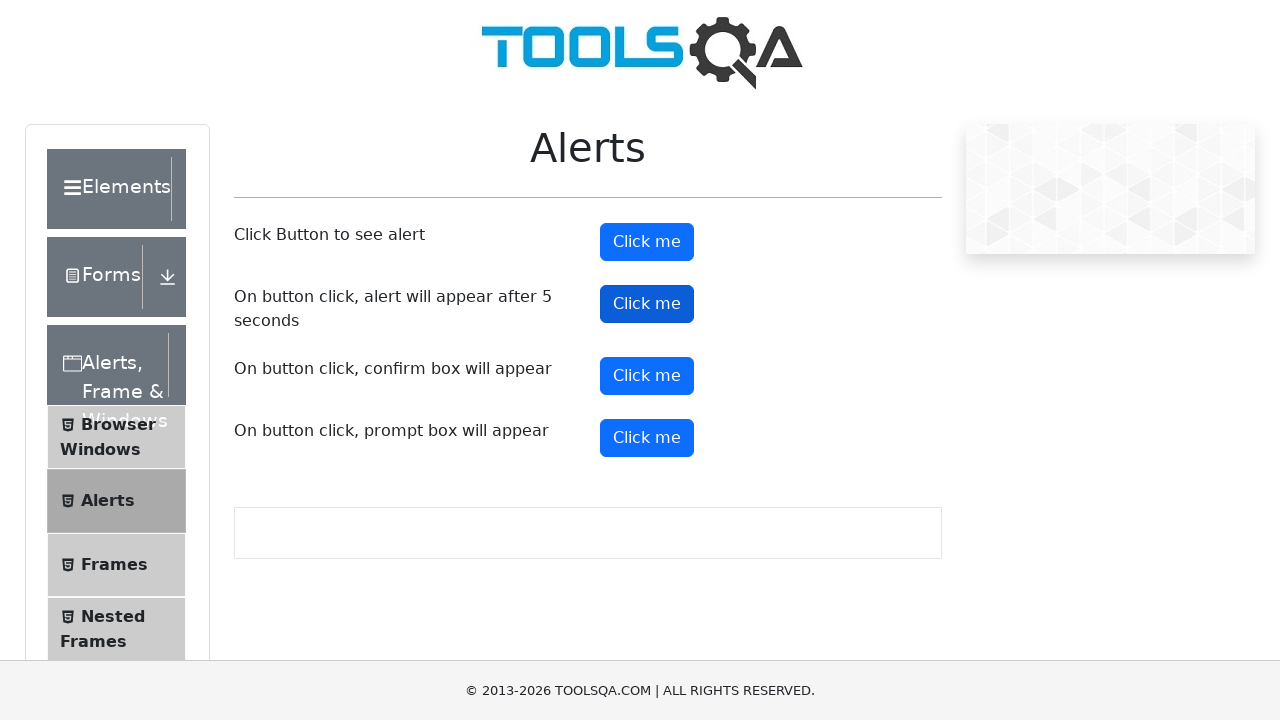

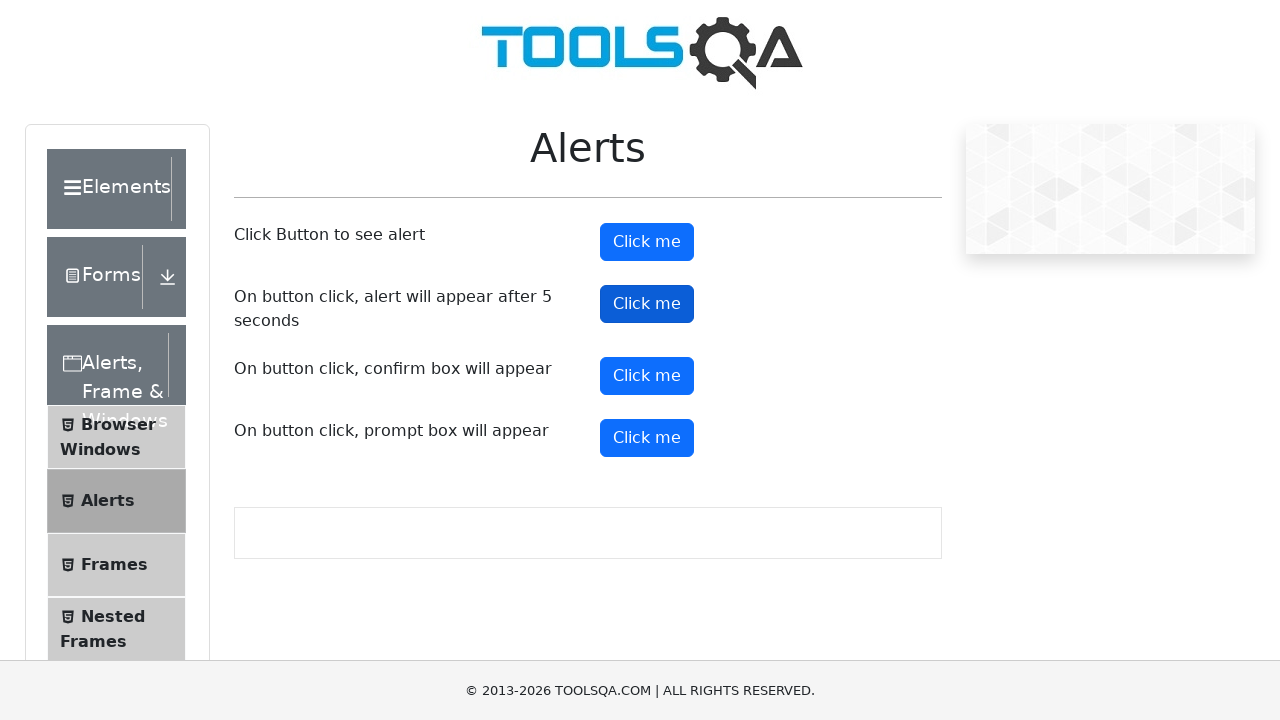